Navigates to a CSDN blog article page and waits for it to load

Starting URL: https://blog.csdn.net/Kwoky/article/details/80285201

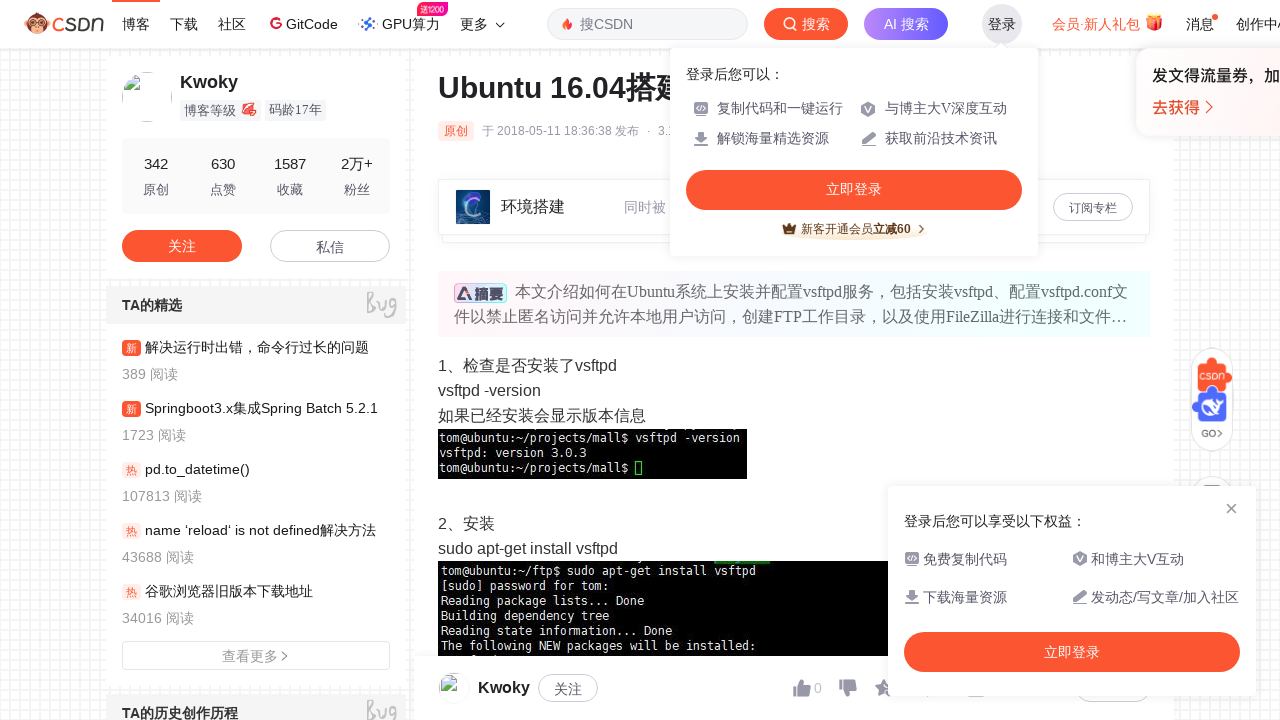

Page DOM content loaded
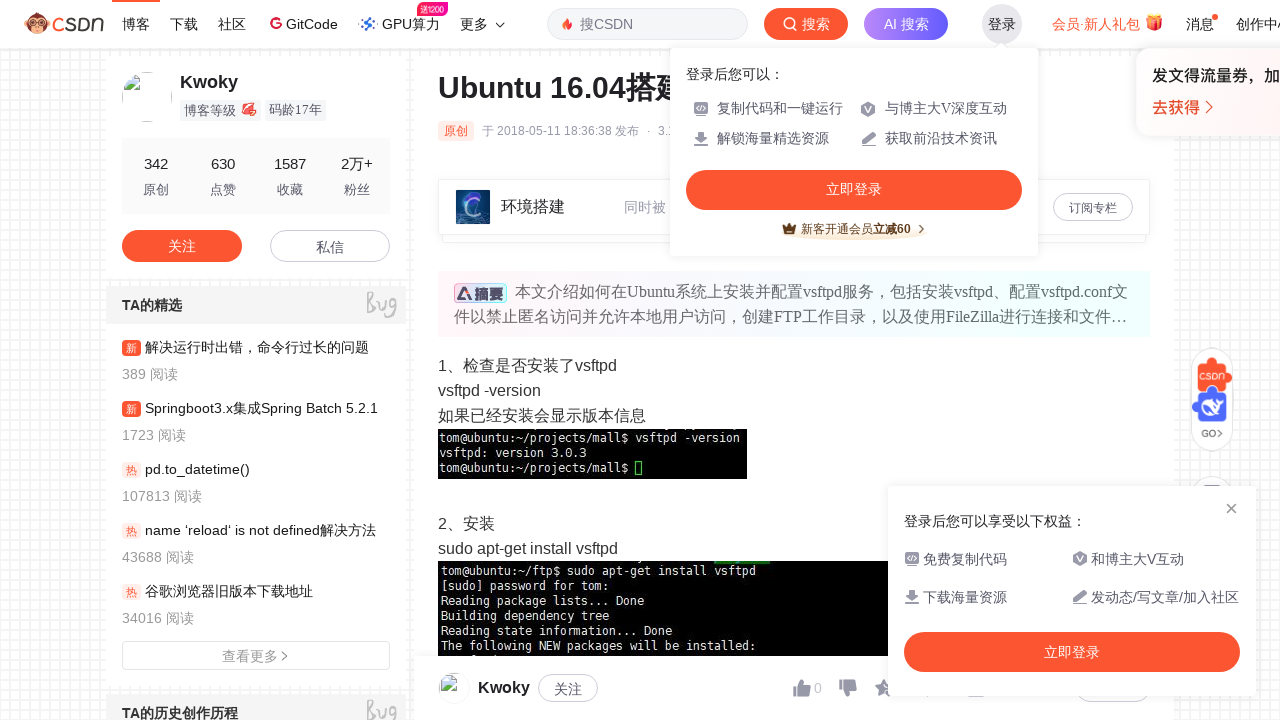

Article element loaded successfully
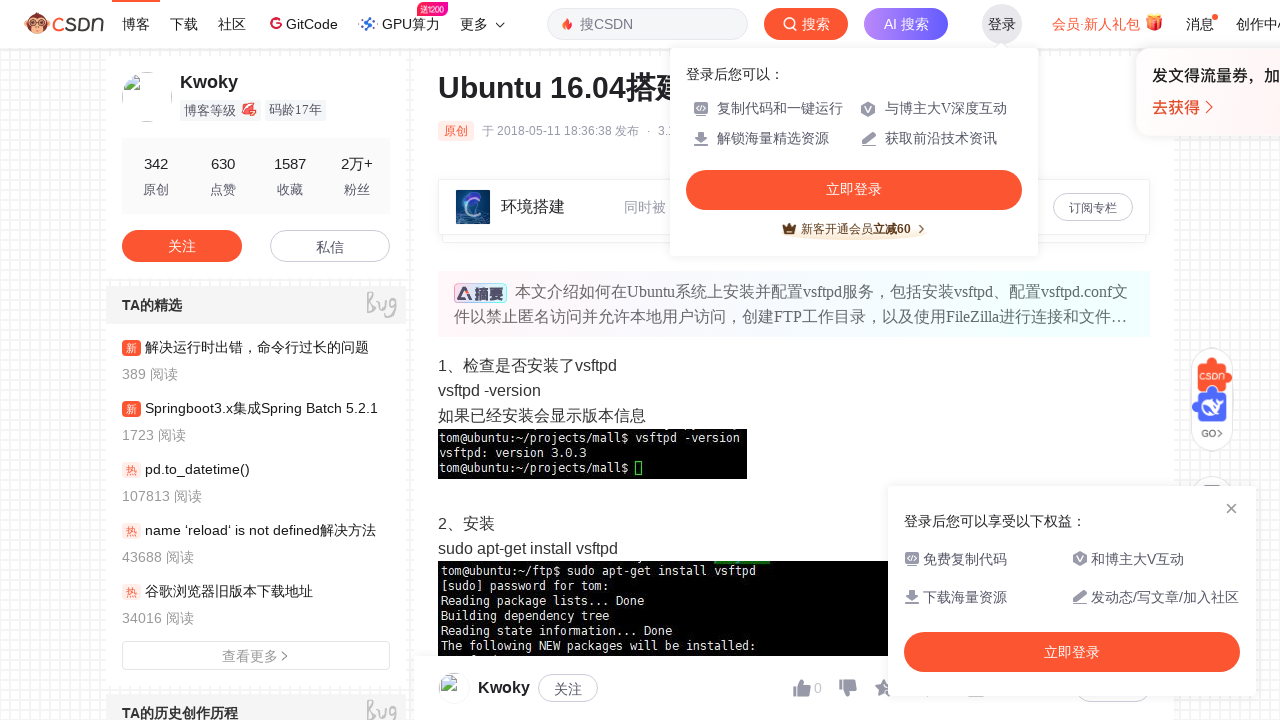

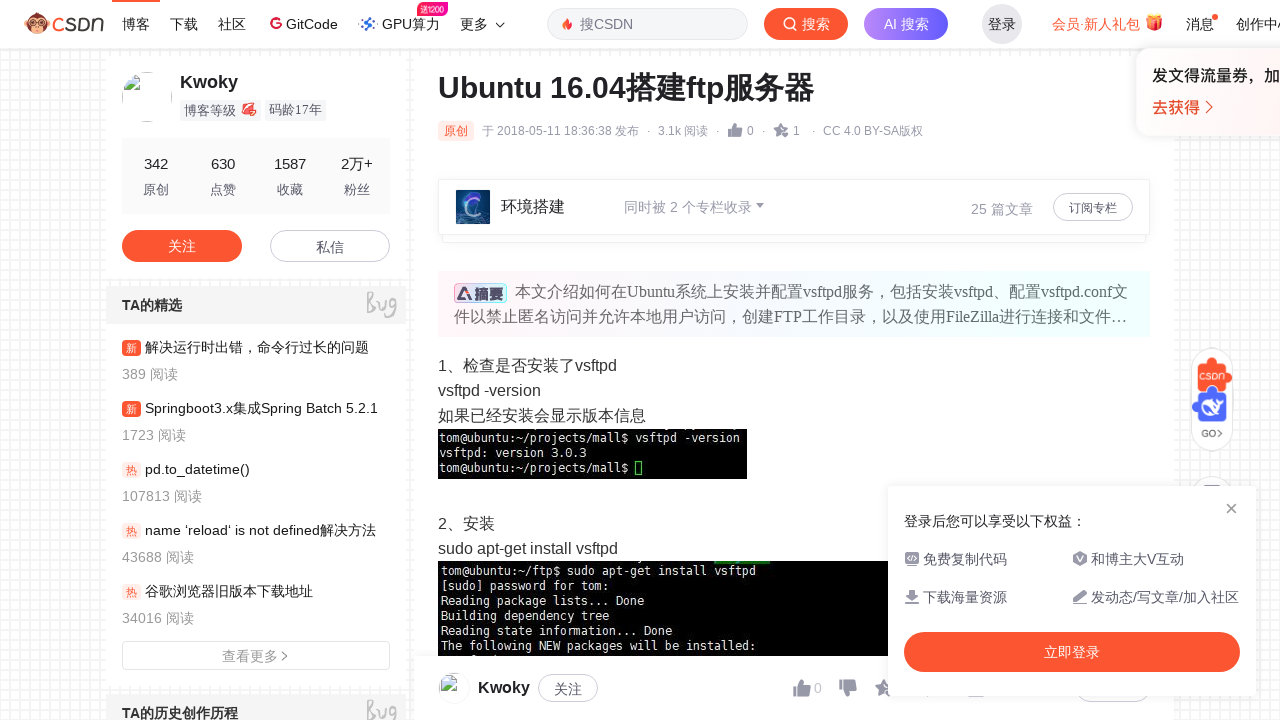